Tests basic browser navigation functionality including page refresh, back, and forward navigation

Starting URL: https://demo.automationtesting.in/Register.html

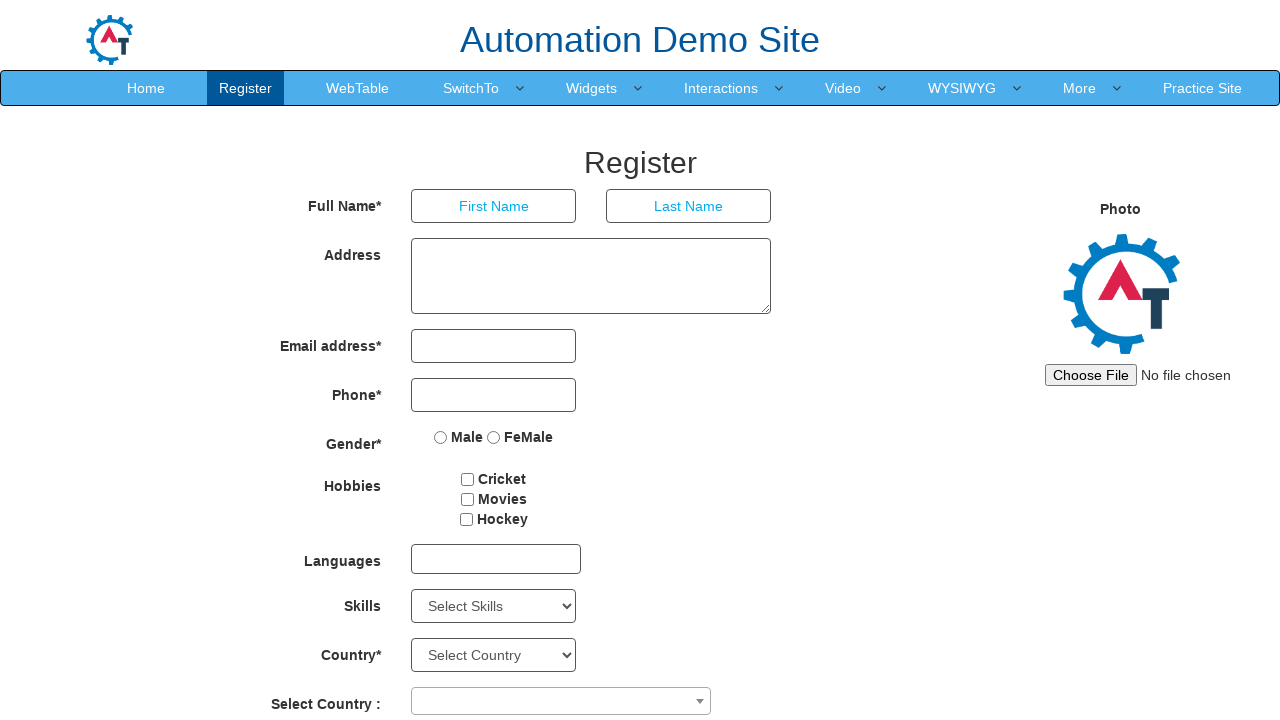

Refreshed the registration page
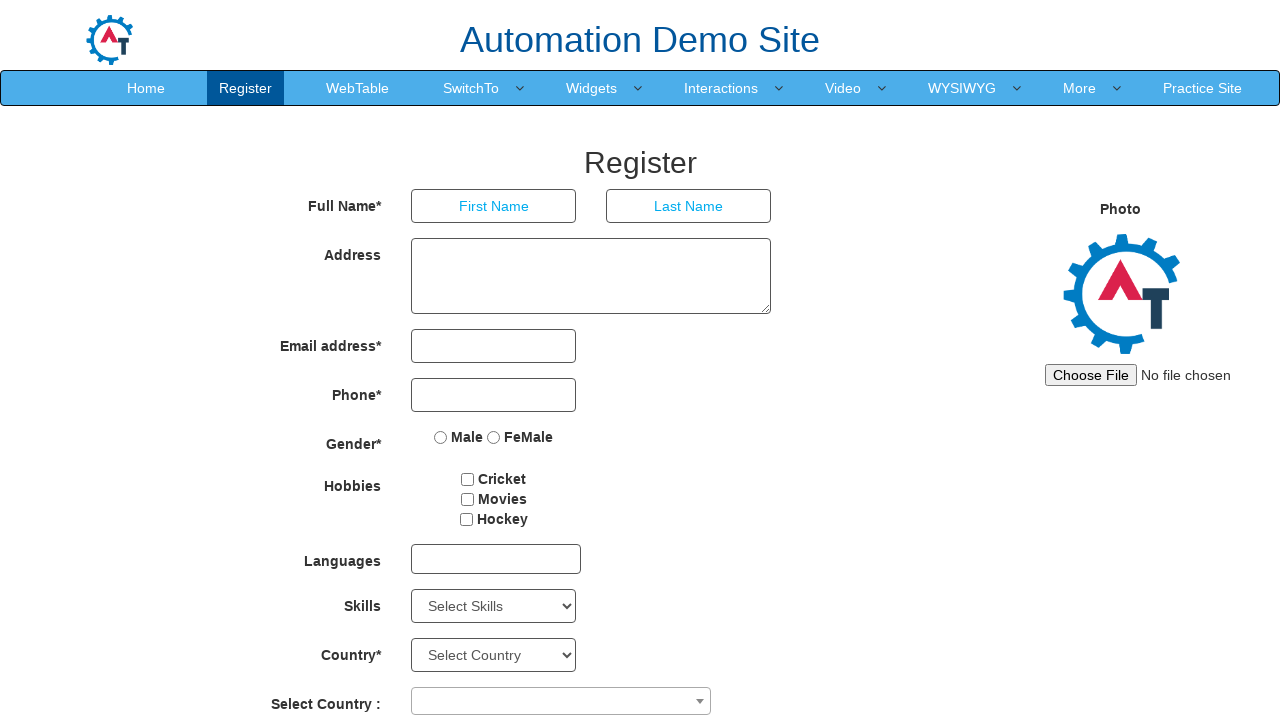

Navigated back in browser history
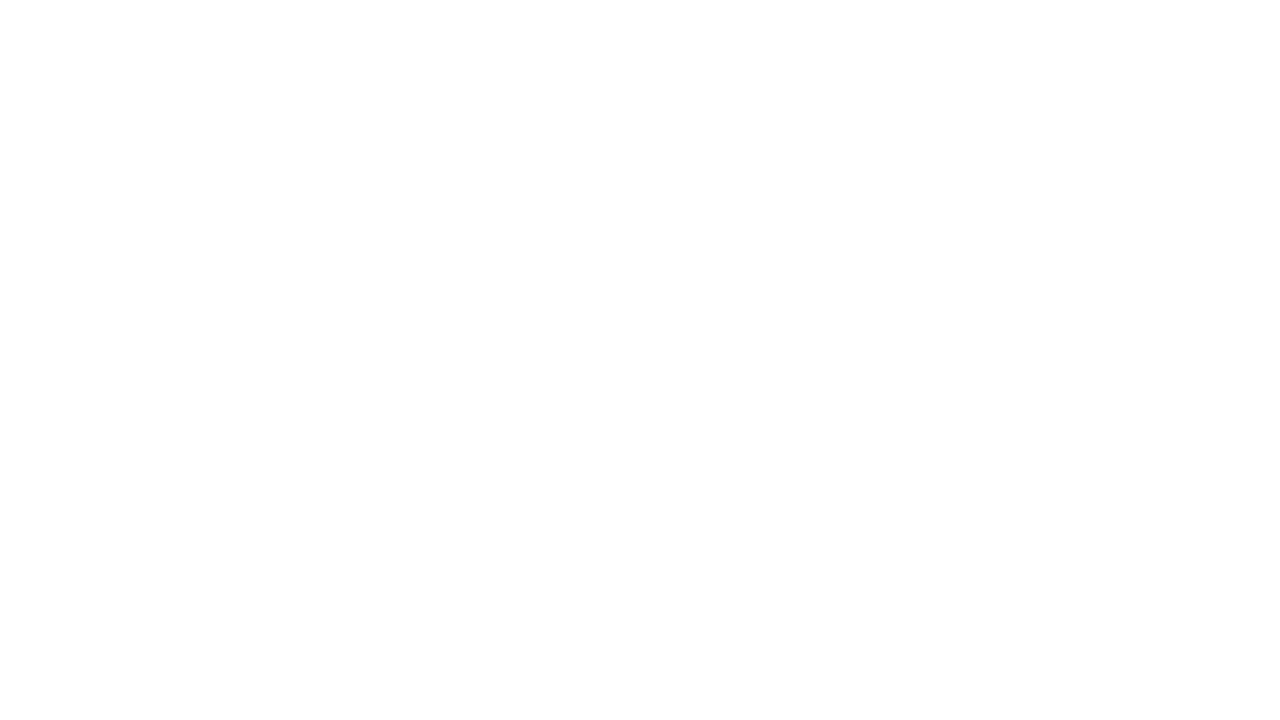

Navigated forward in browser history to return to registration page
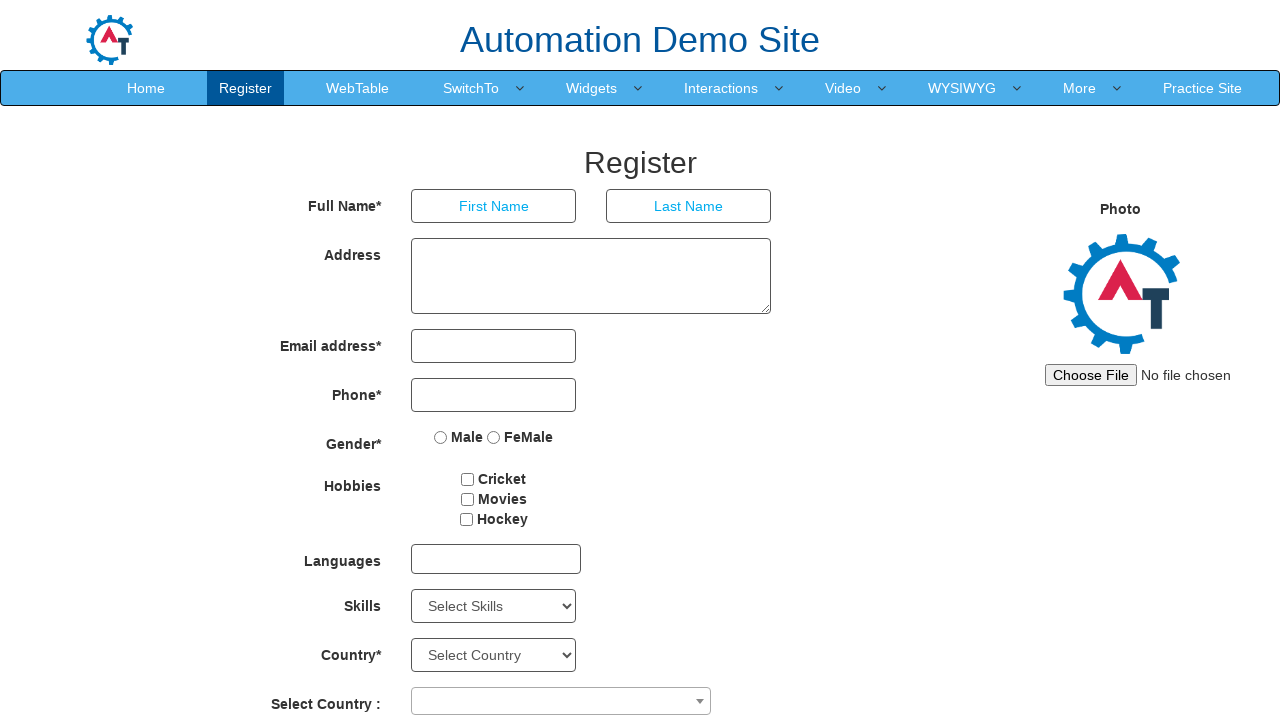

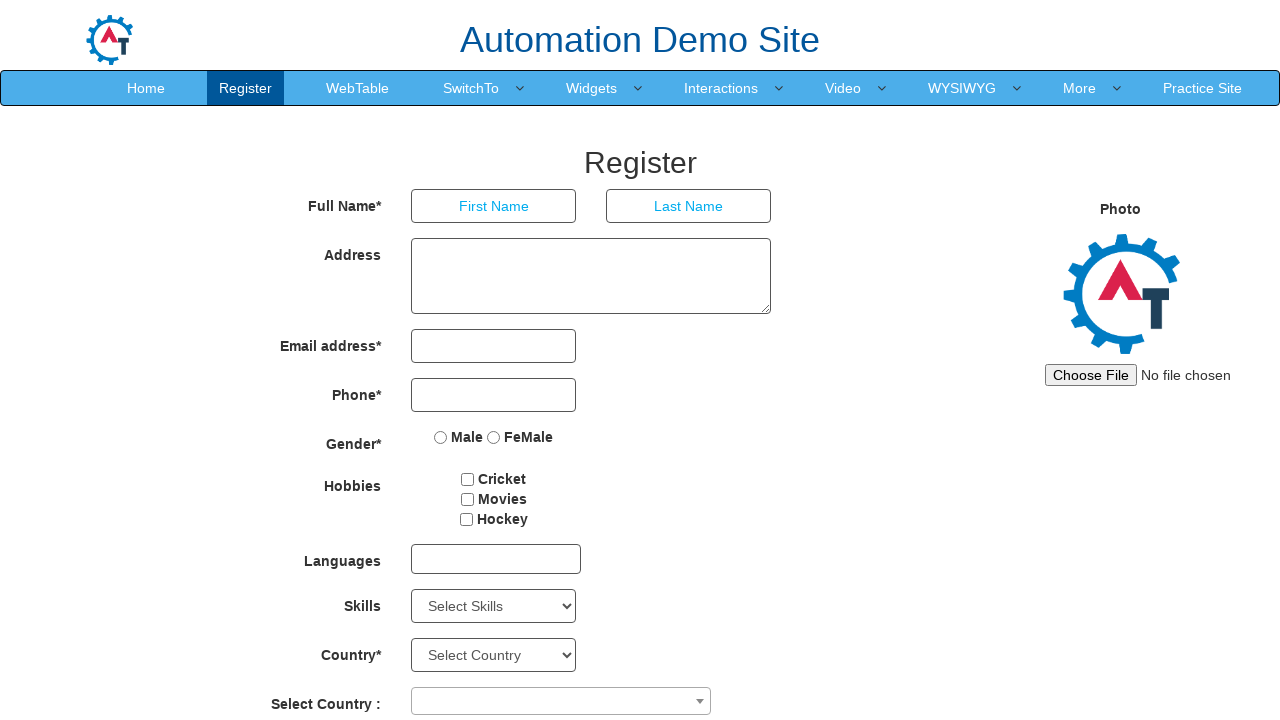